Solves a math captcha by reading a value, calculating its mathematical function result, entering the answer, selecting robot verification options, and submitting the form

Starting URL: https://suninjuly.github.io/math.html

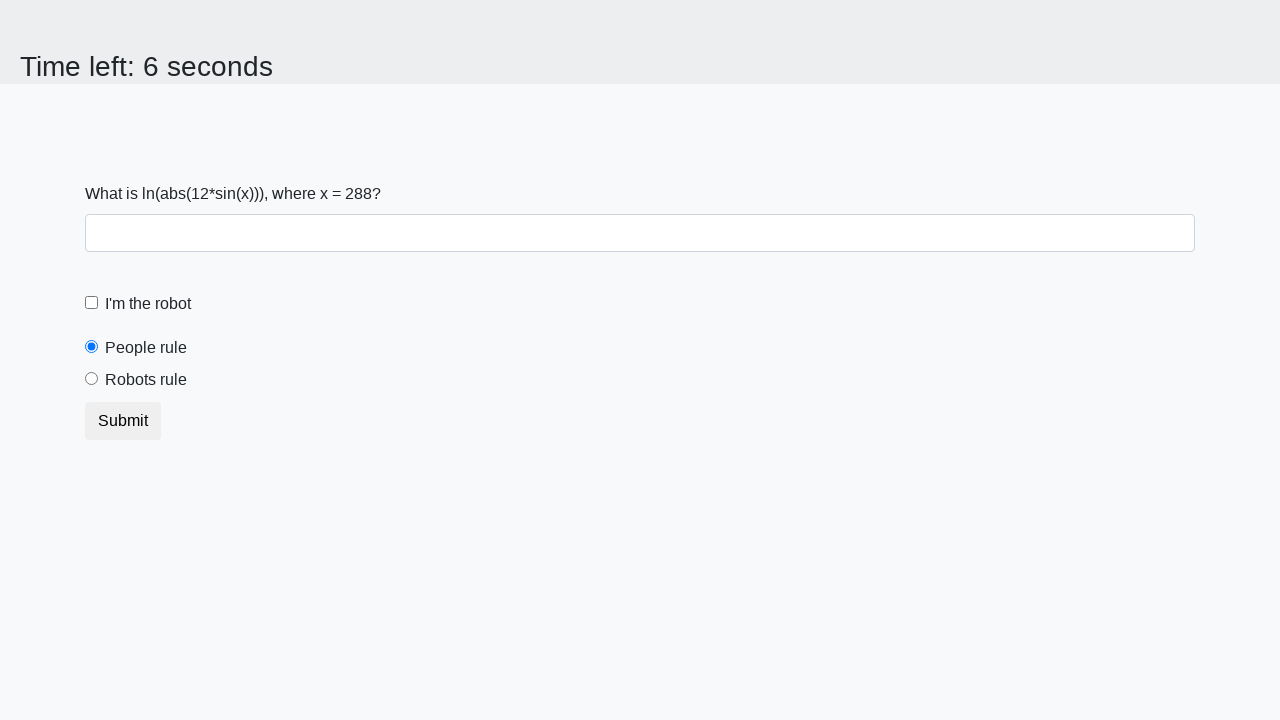

Located the input value element
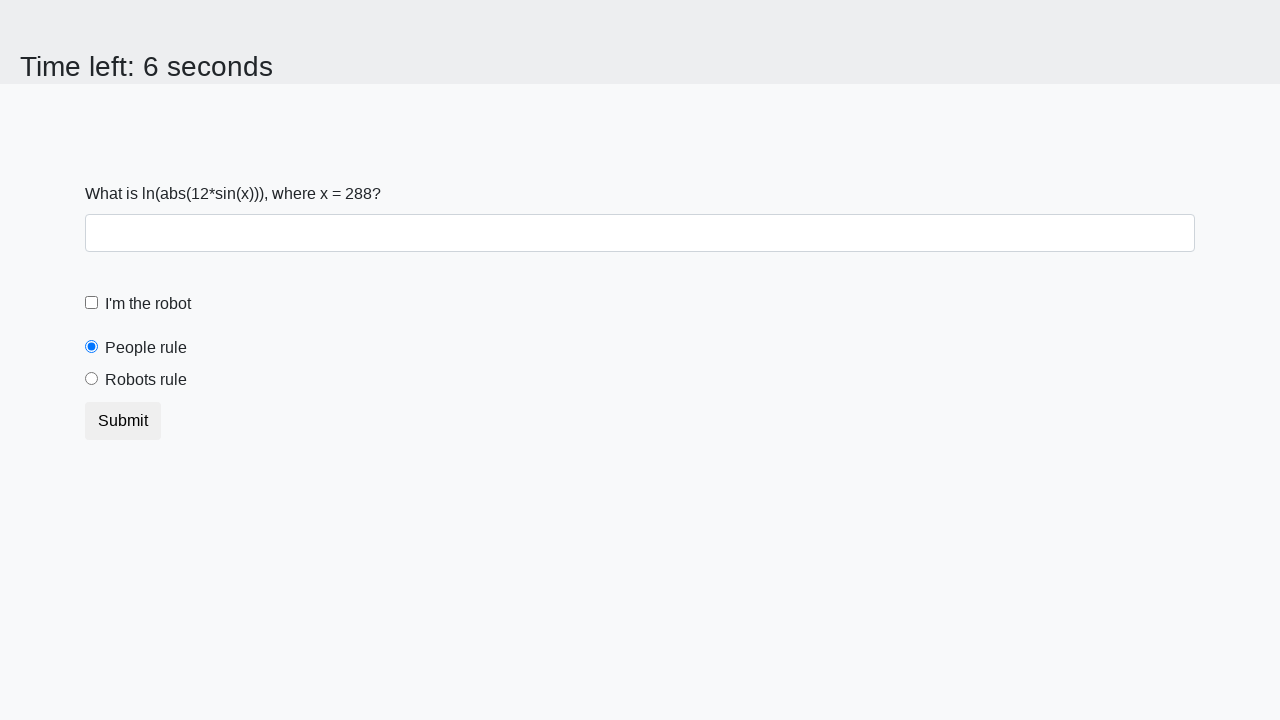

Read x value from the math captcha
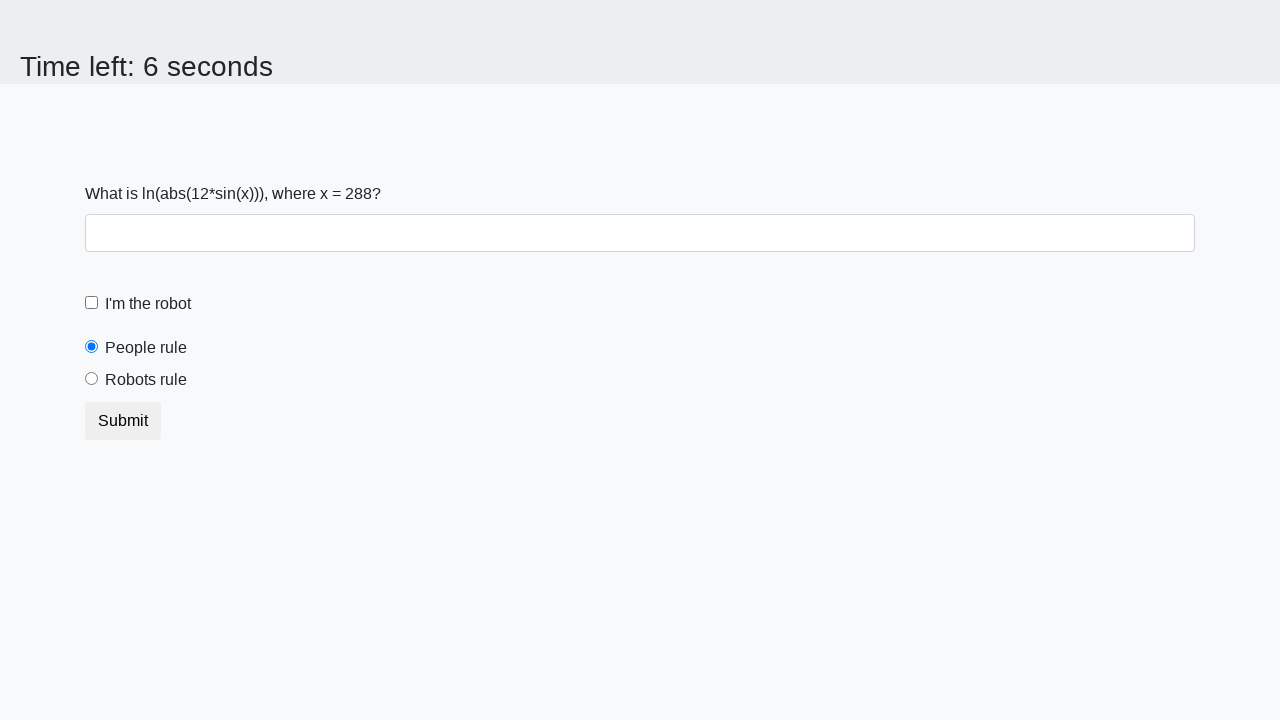

Calculated the mathematical function result: log(abs(12 * sin(x)))
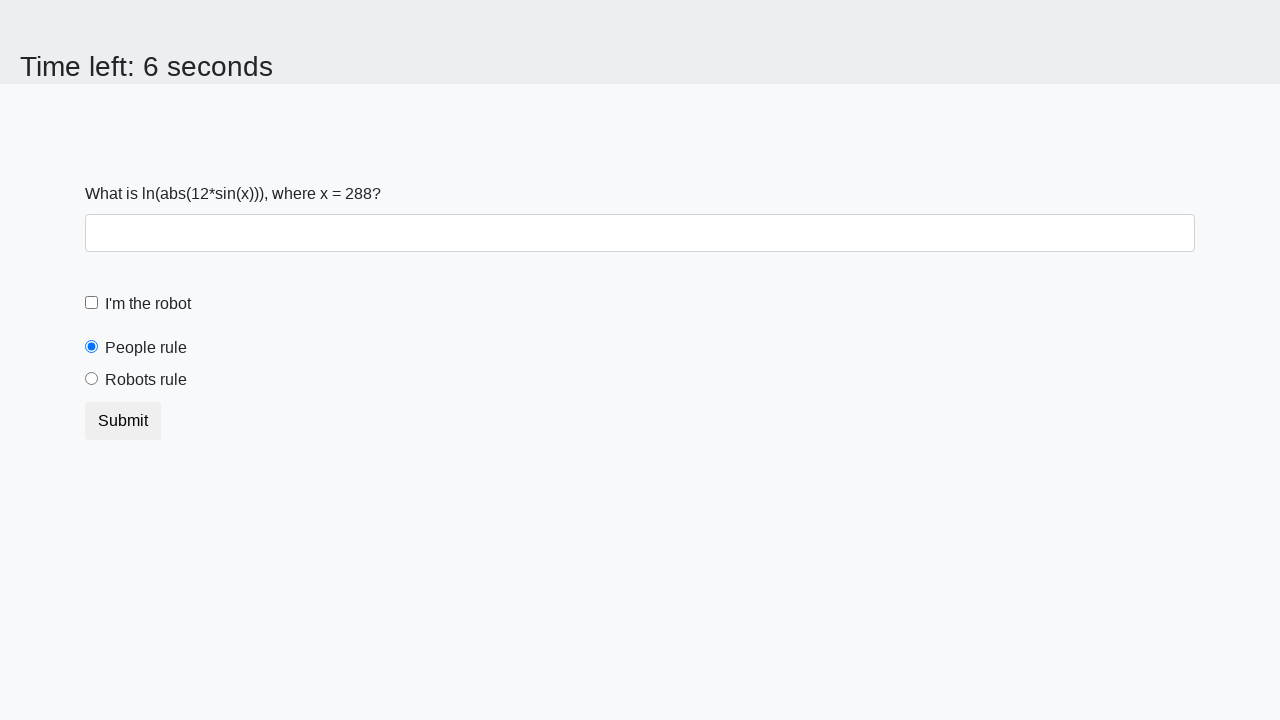

Entered the calculated answer into the form on #answer
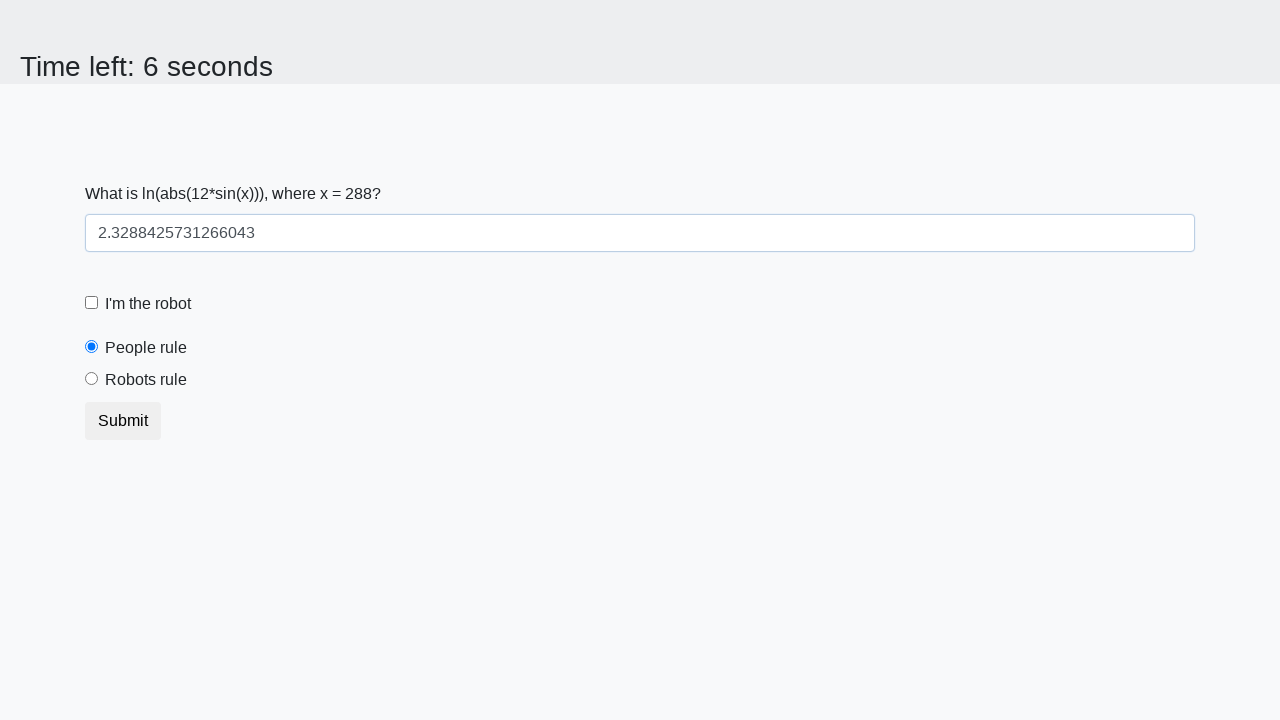

Checked the 'I'm the robot' checkbox at (92, 303) on #robotCheckbox
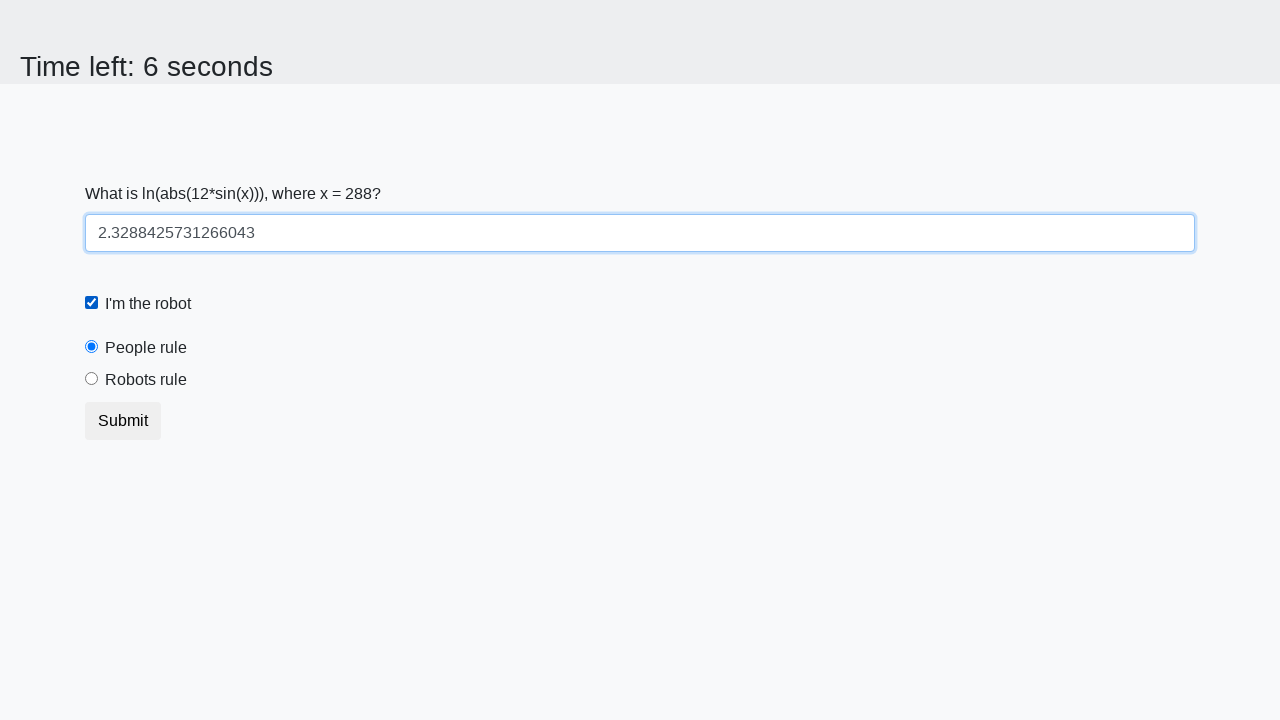

Selected the 'Robots rule!' radio button at (92, 379) on #robotsRule
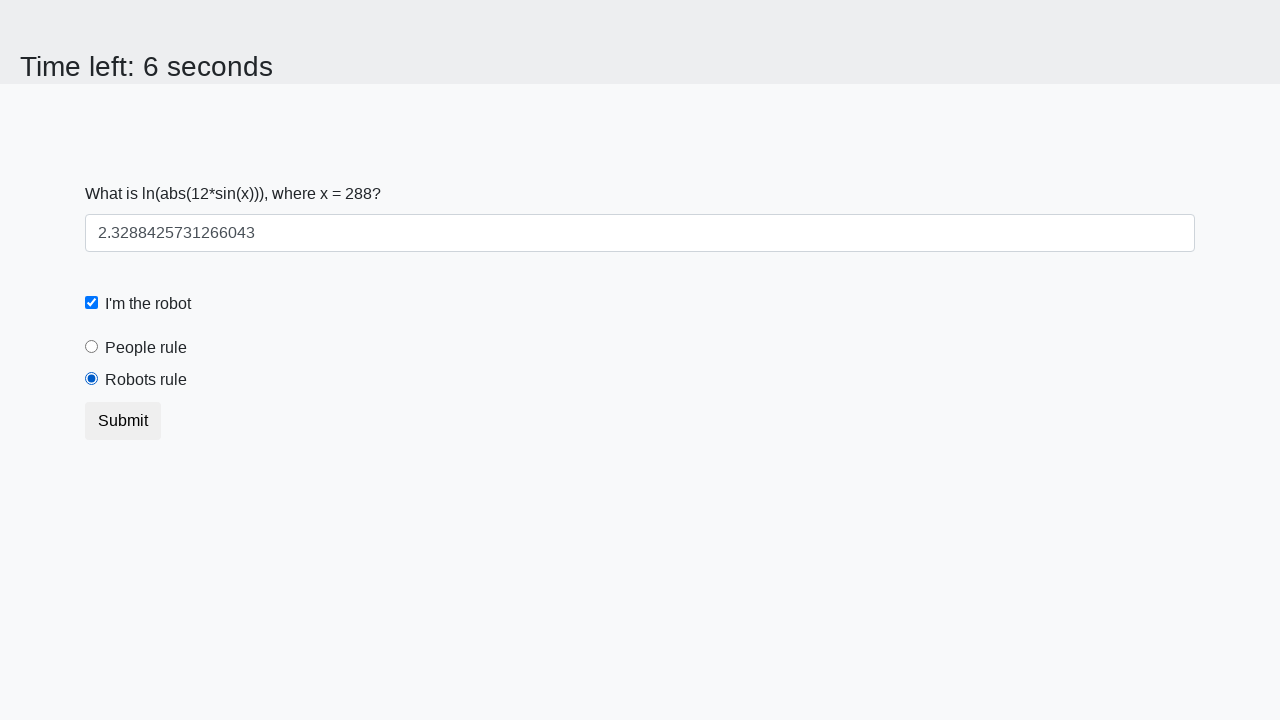

Submitted the math captcha form at (123, 421) on button[type='submit']
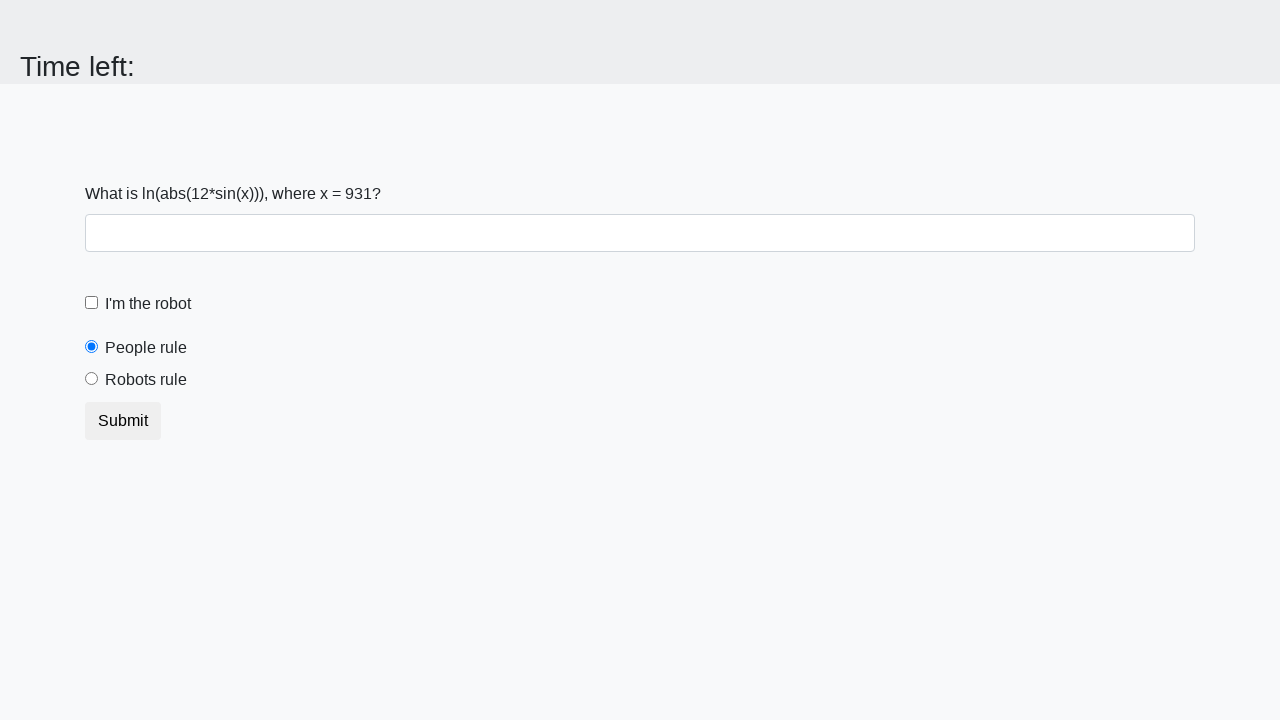

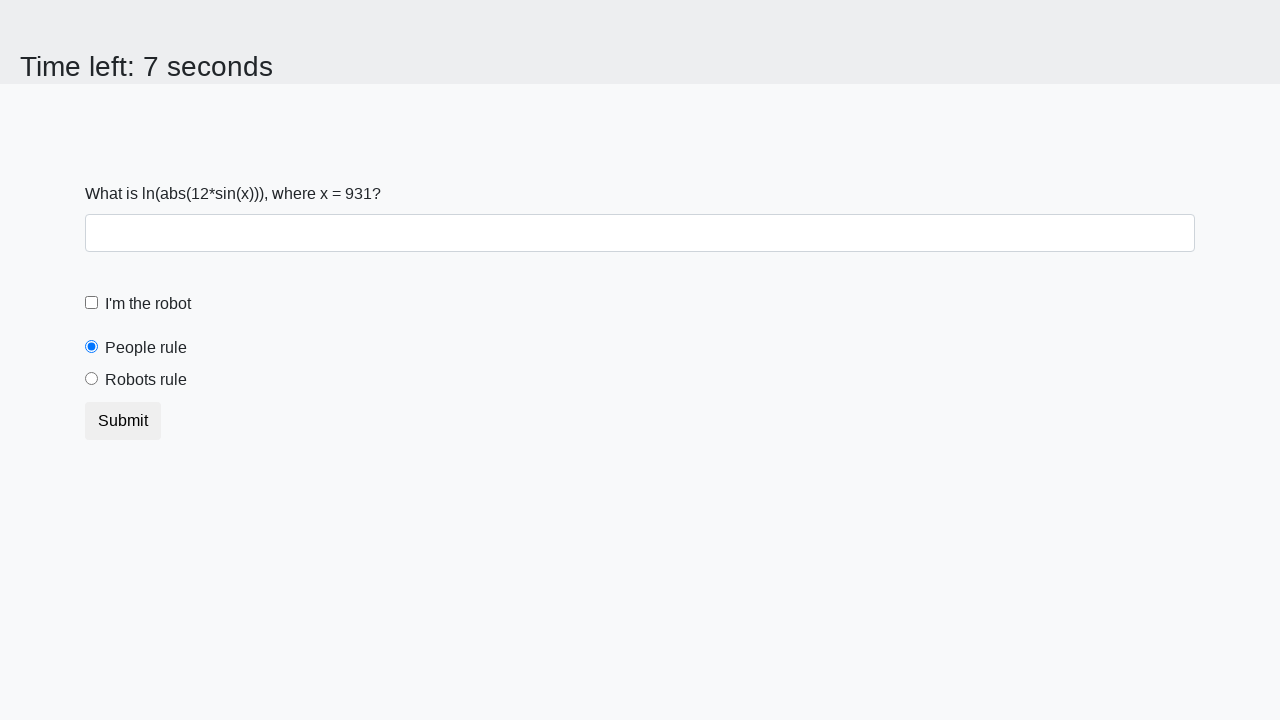